Tests navigation to the communities page by clicking the Communities button from the home page

Starting URL: https://wearecommunity.io/

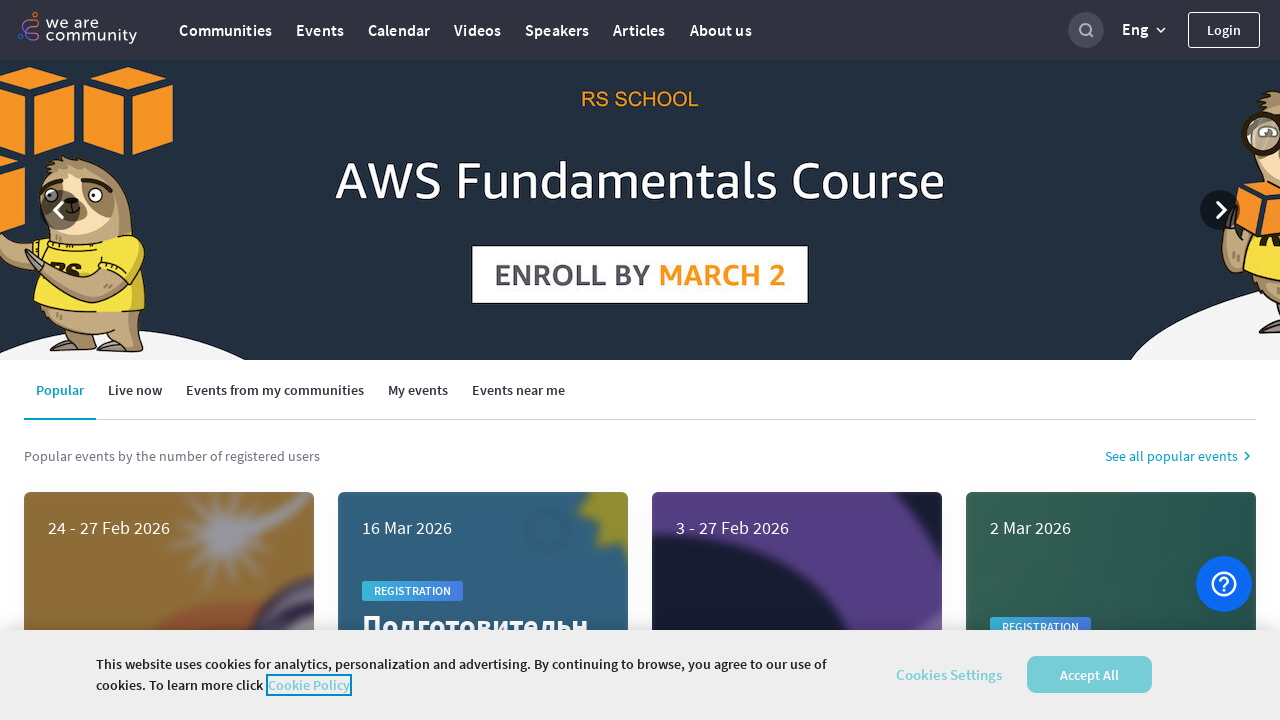

Navigated to We Are Community home page
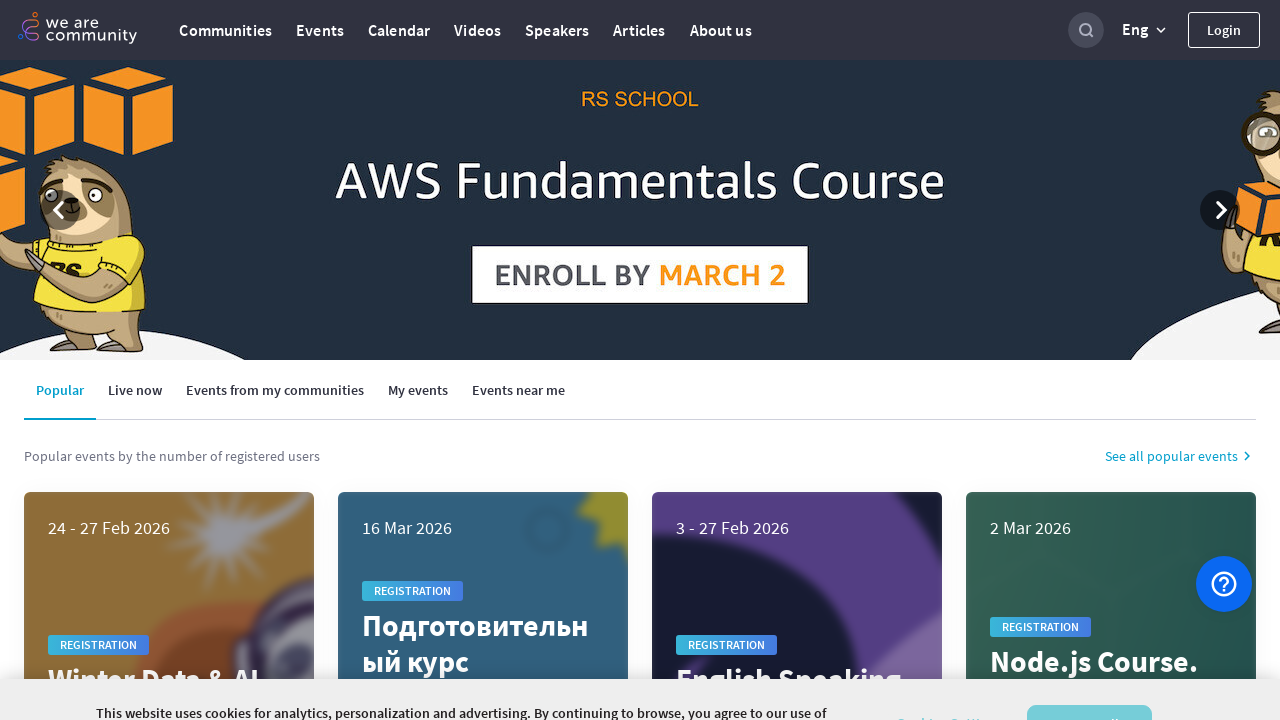

Clicked the Communities button to navigate to communities page at (226, 30) on text=Communities
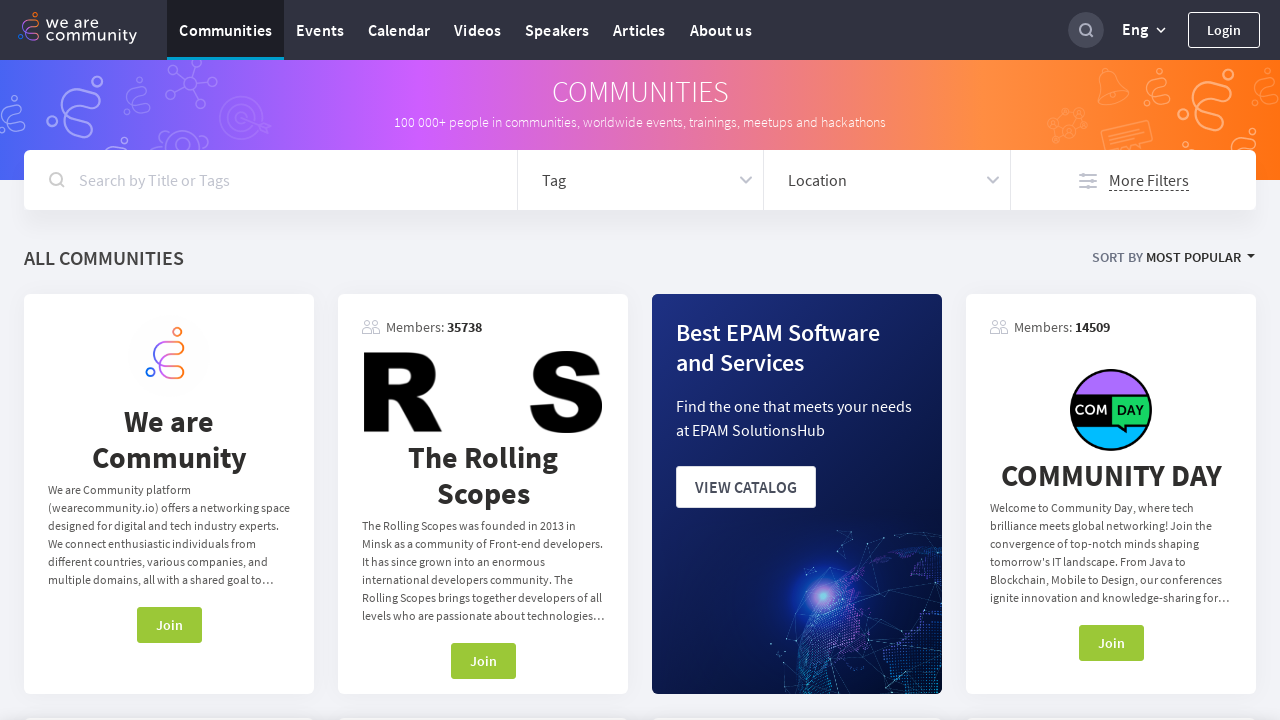

Communities page loaded successfully
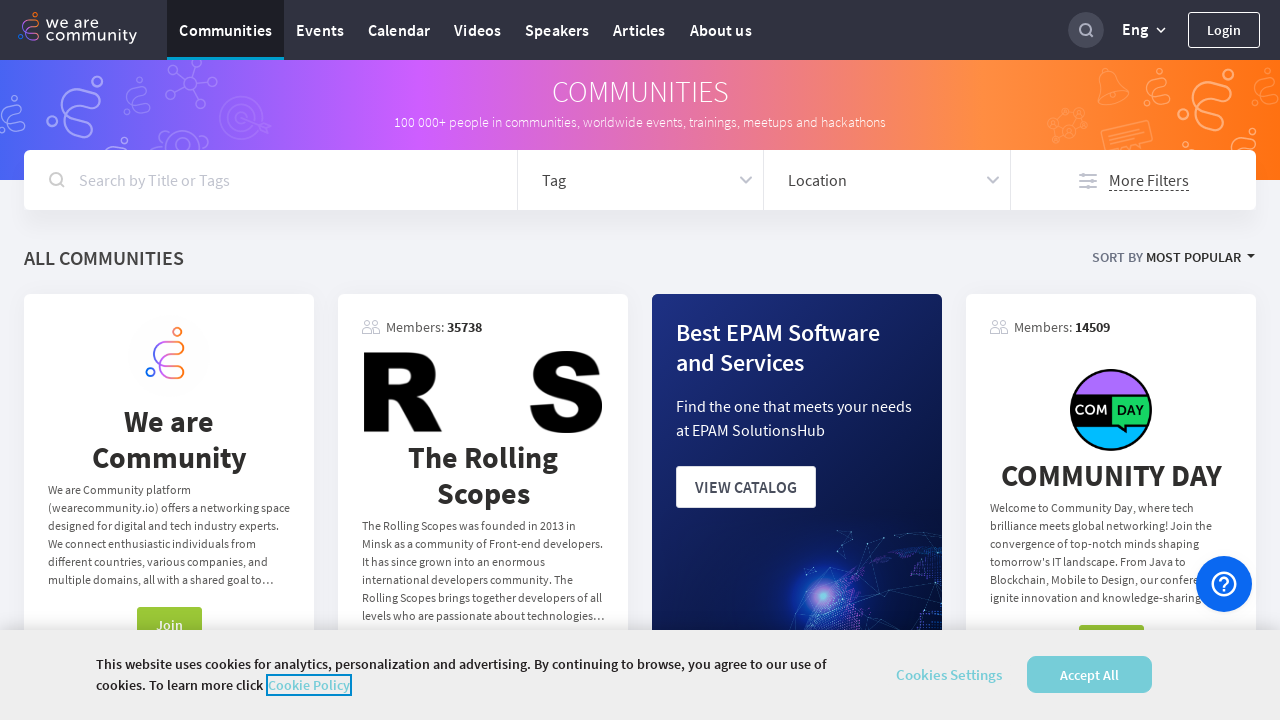

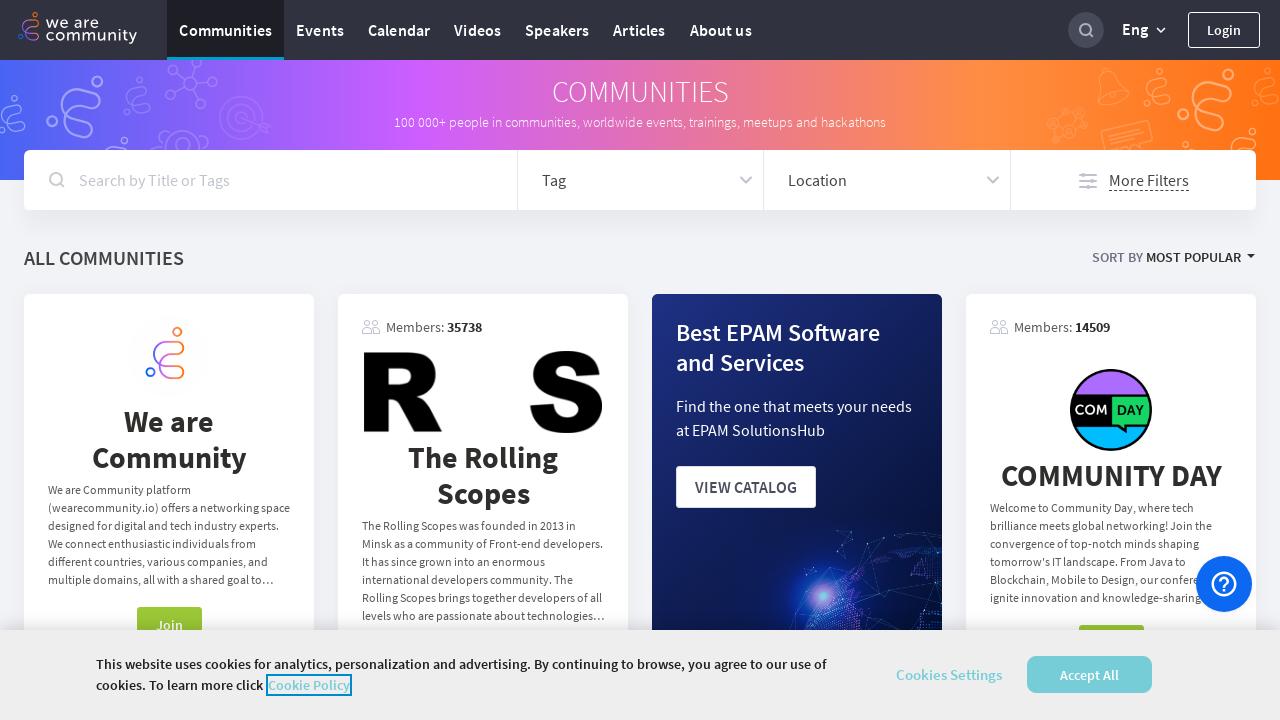